Opens Ynet news website, captures the title, and refreshes the page

Starting URL: https://www.ynet.co.il

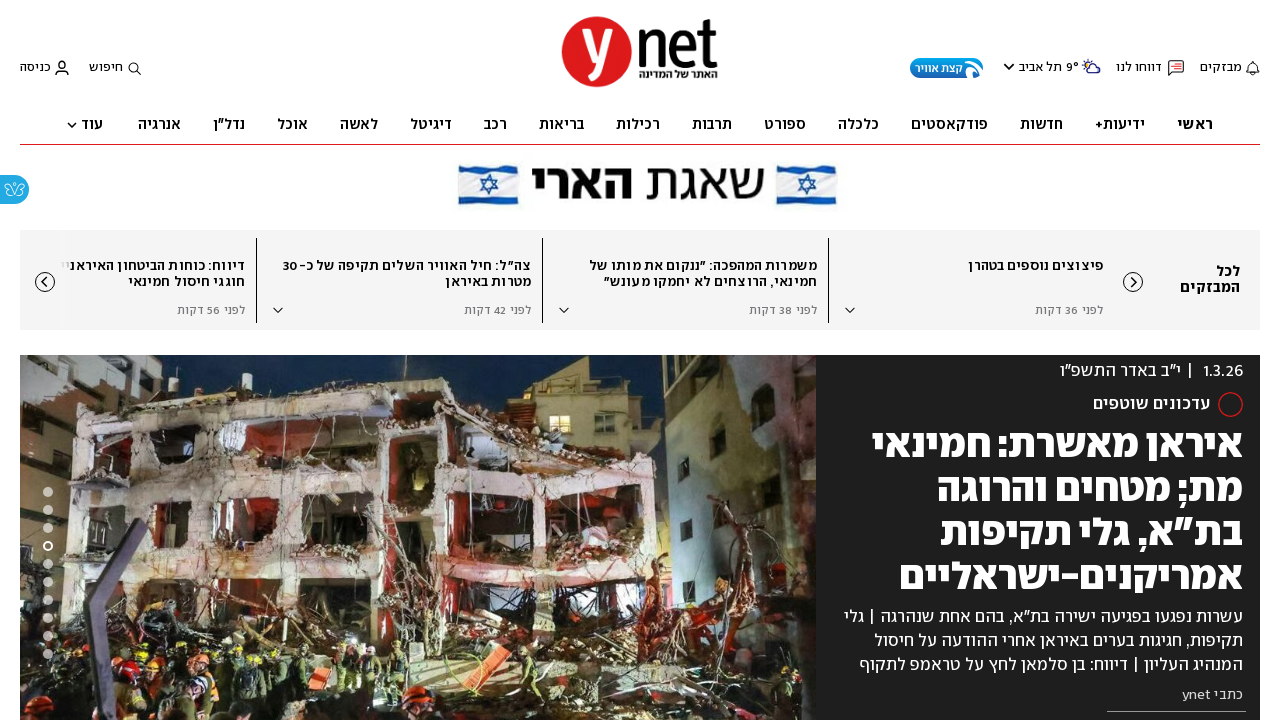

Captured page title from Ynet news website
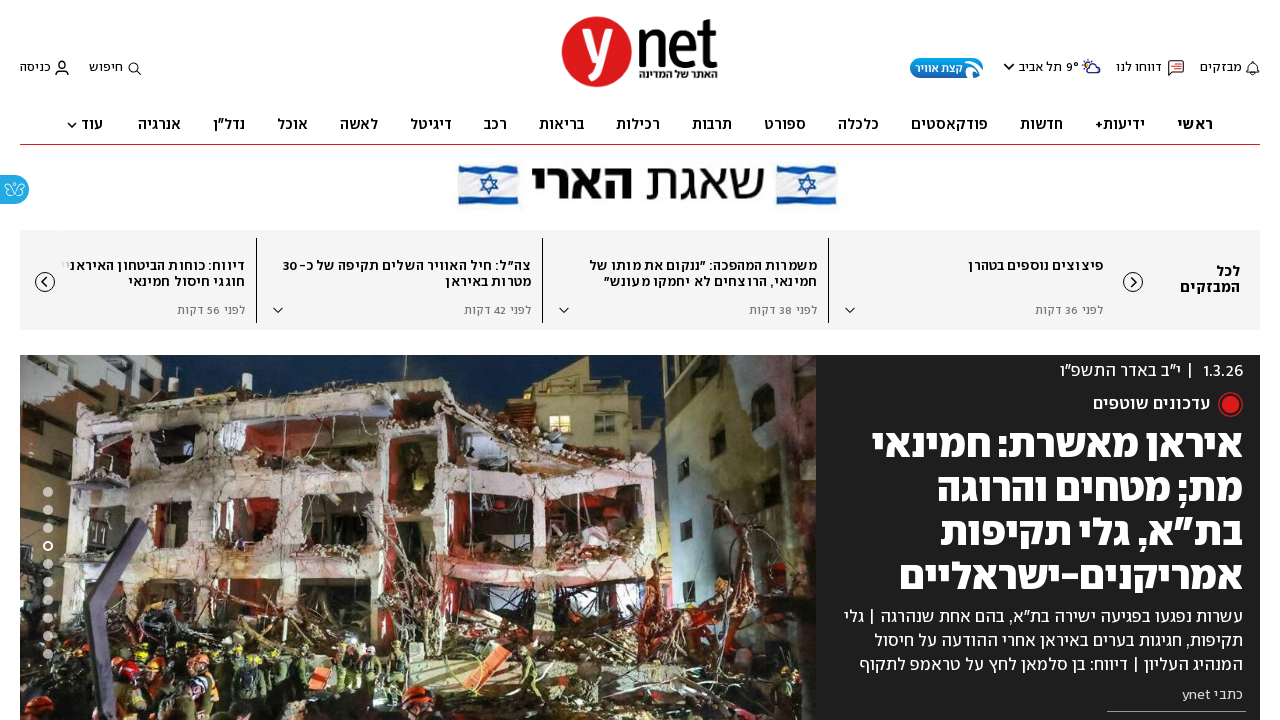

Refreshed the page
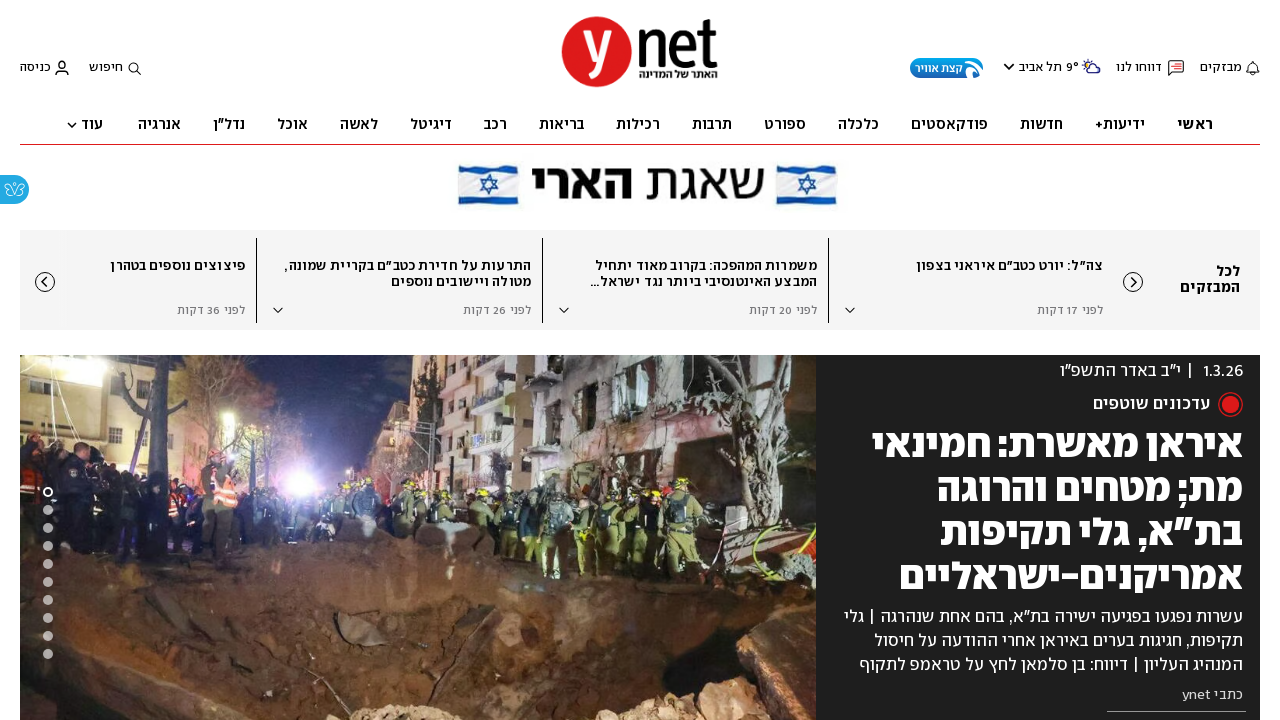

Page finished loading after refresh
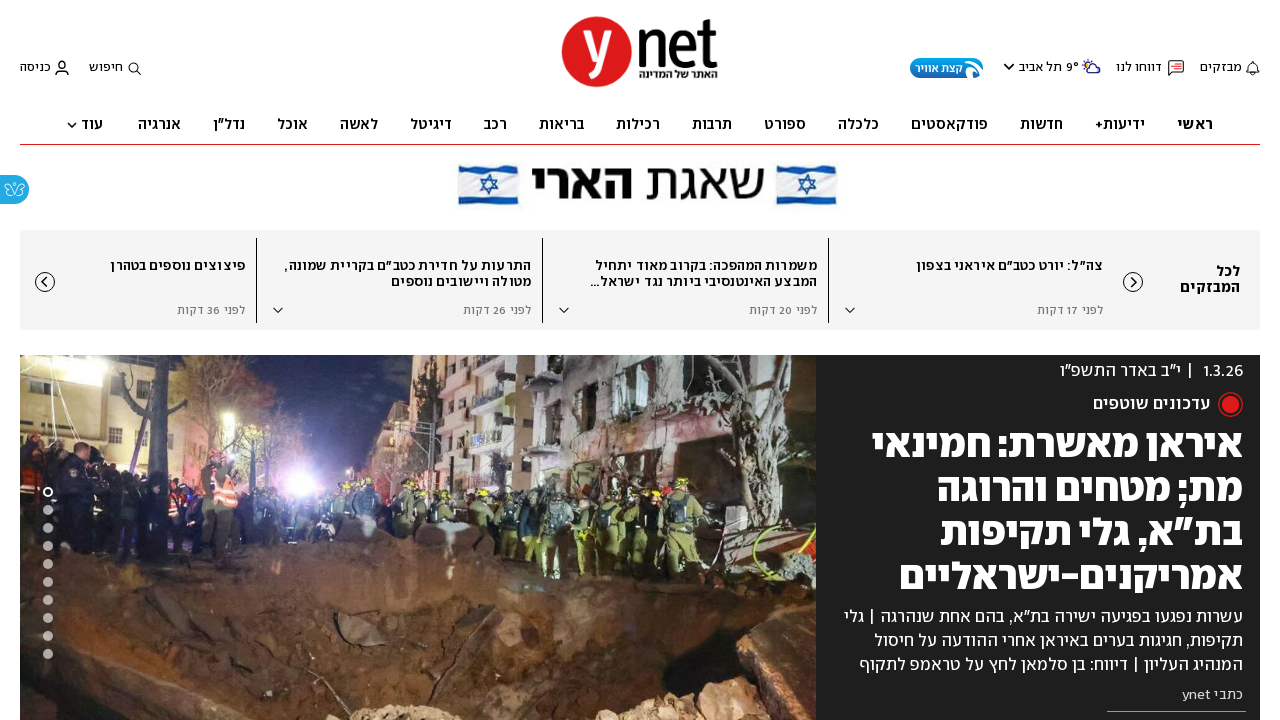

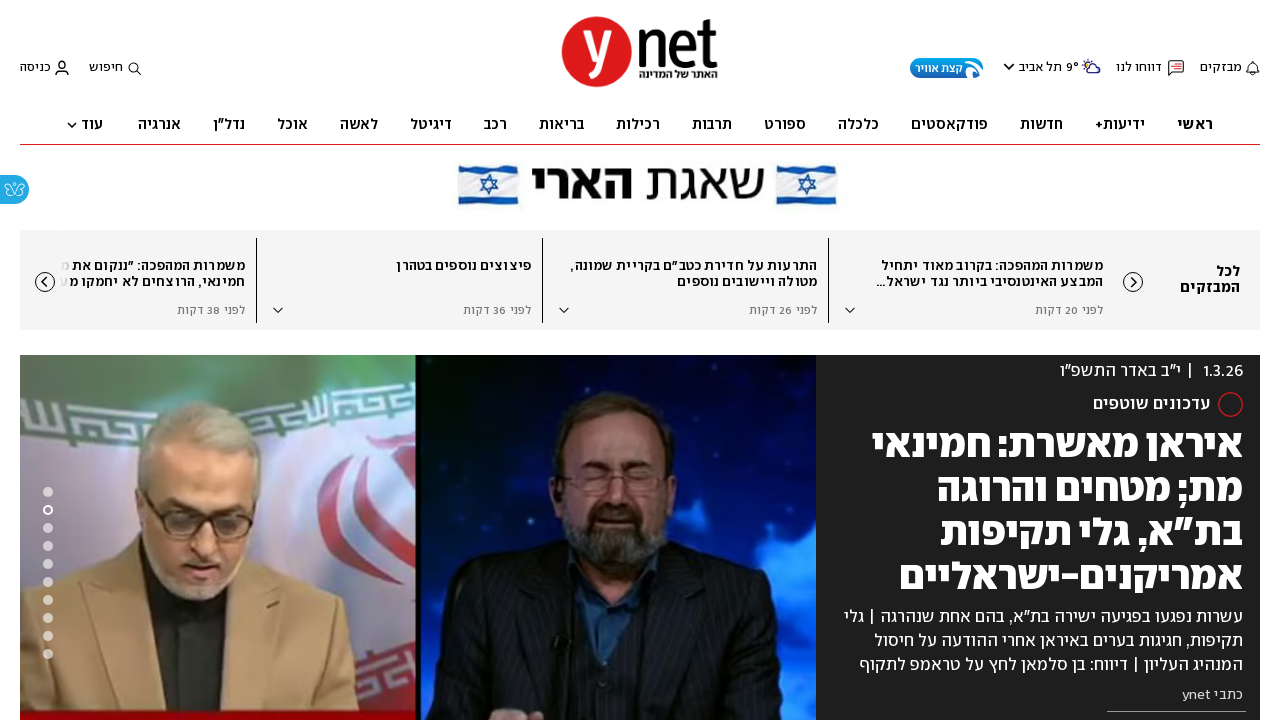